Tests a calculator application by entering two numbers and clicking the calculate button

Starting URL: http://juliemr.github.io/protractor-demo/

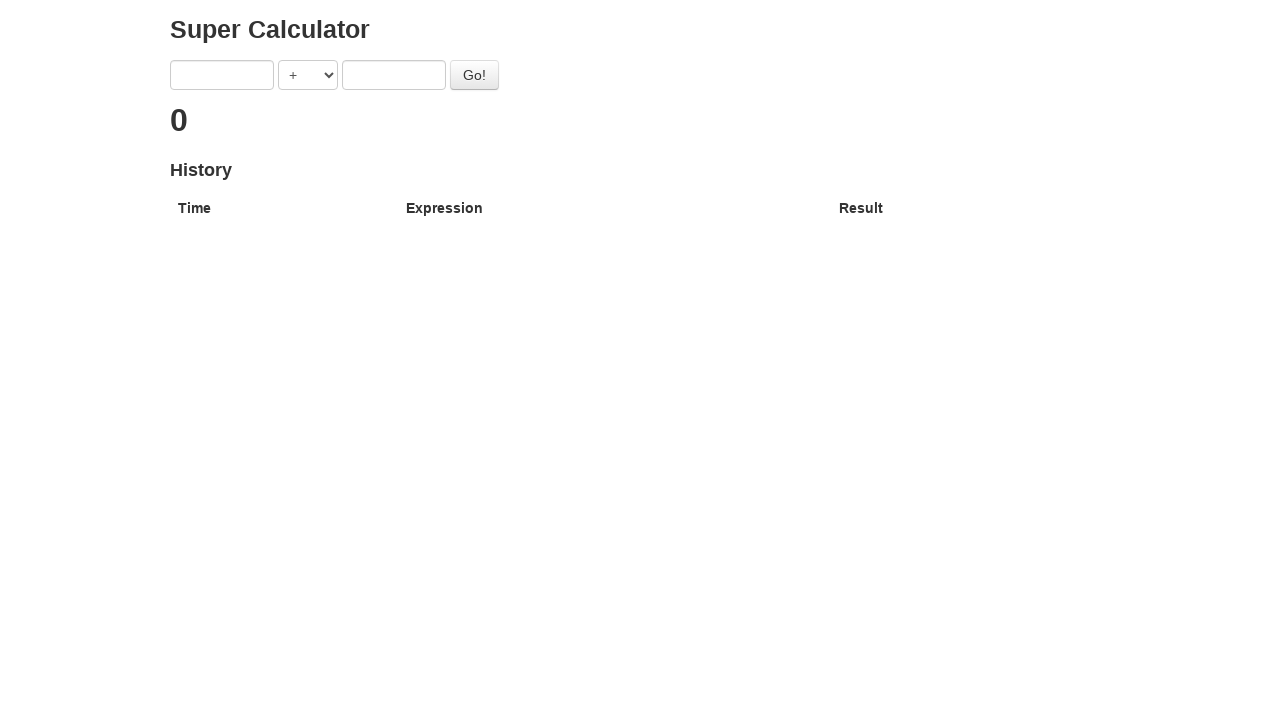

Entered first number '5' into input field on //input[@ng-model='first']
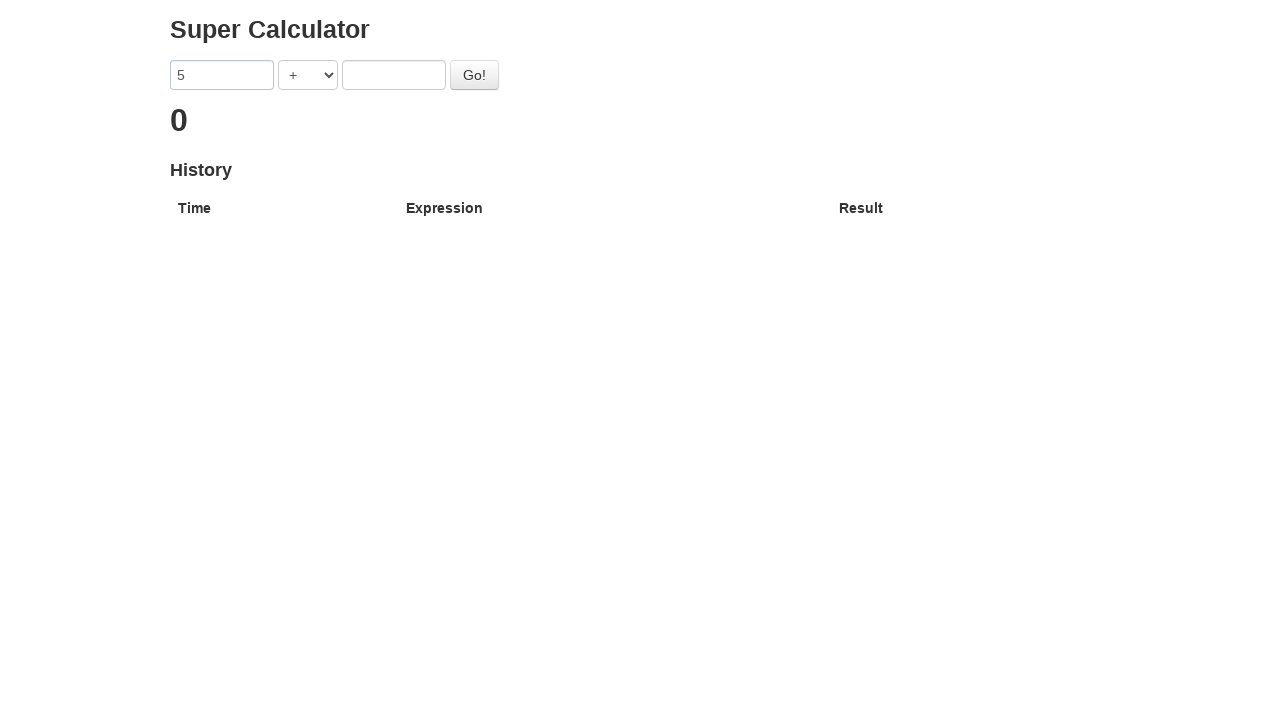

Entered second number '5' into input field on //input[@ng-model='second']
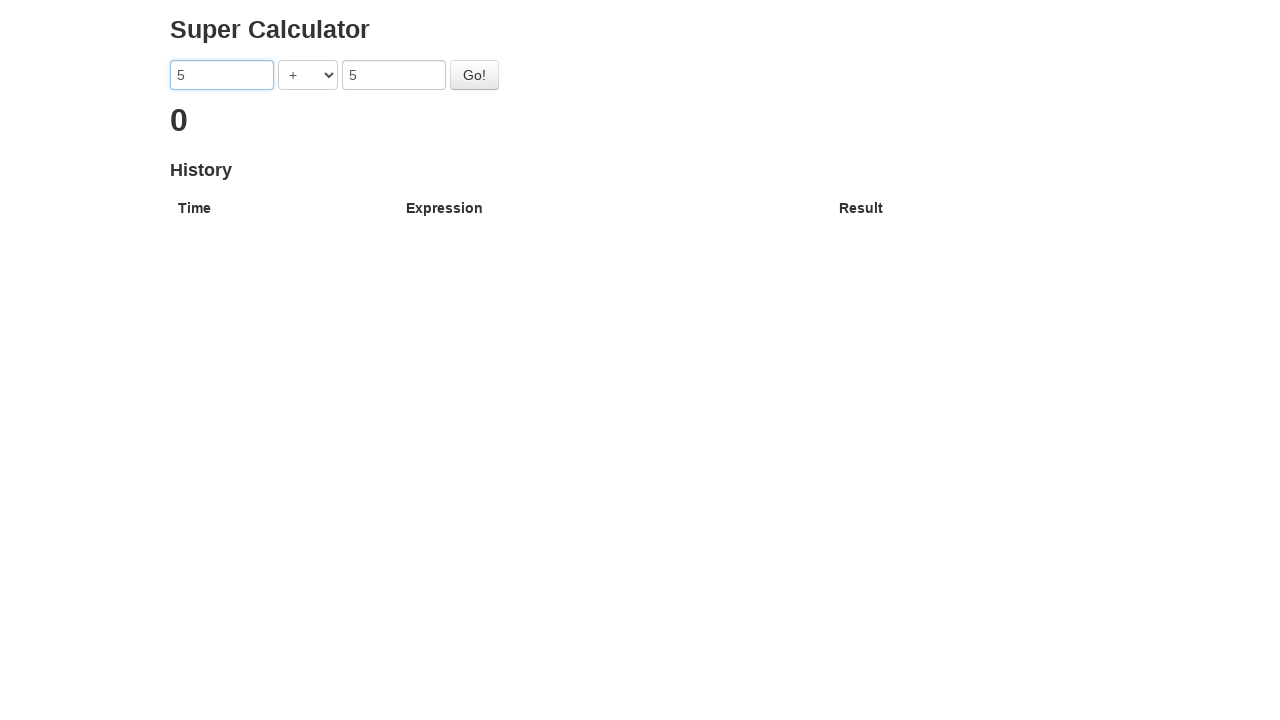

Clicked calculate button at (474, 75) on #gobutton
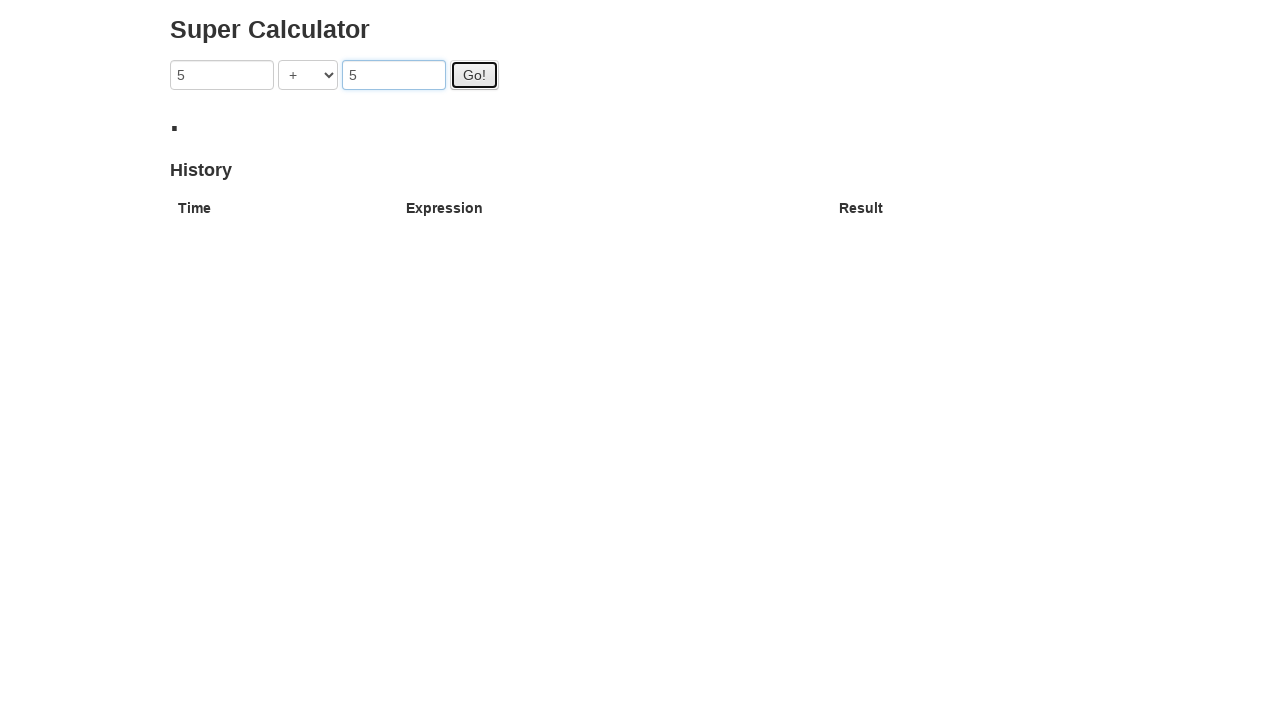

Result '10' appeared on page
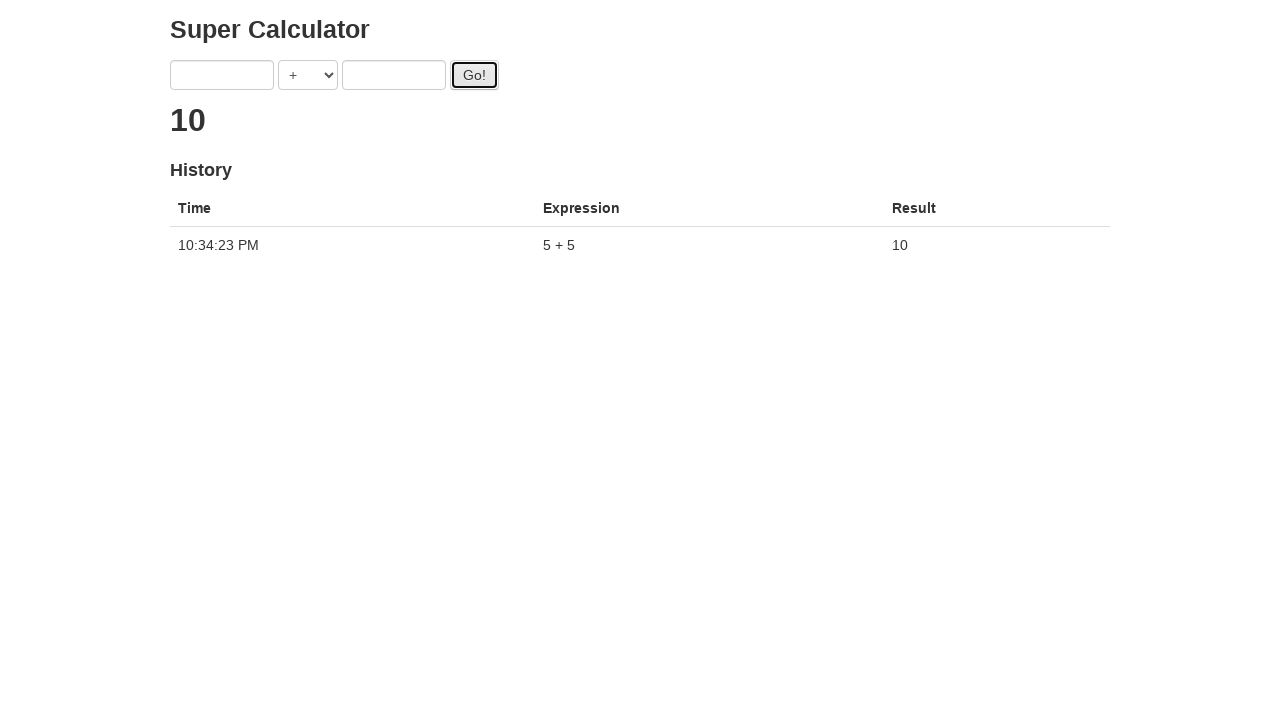

Verified result '10' is visible
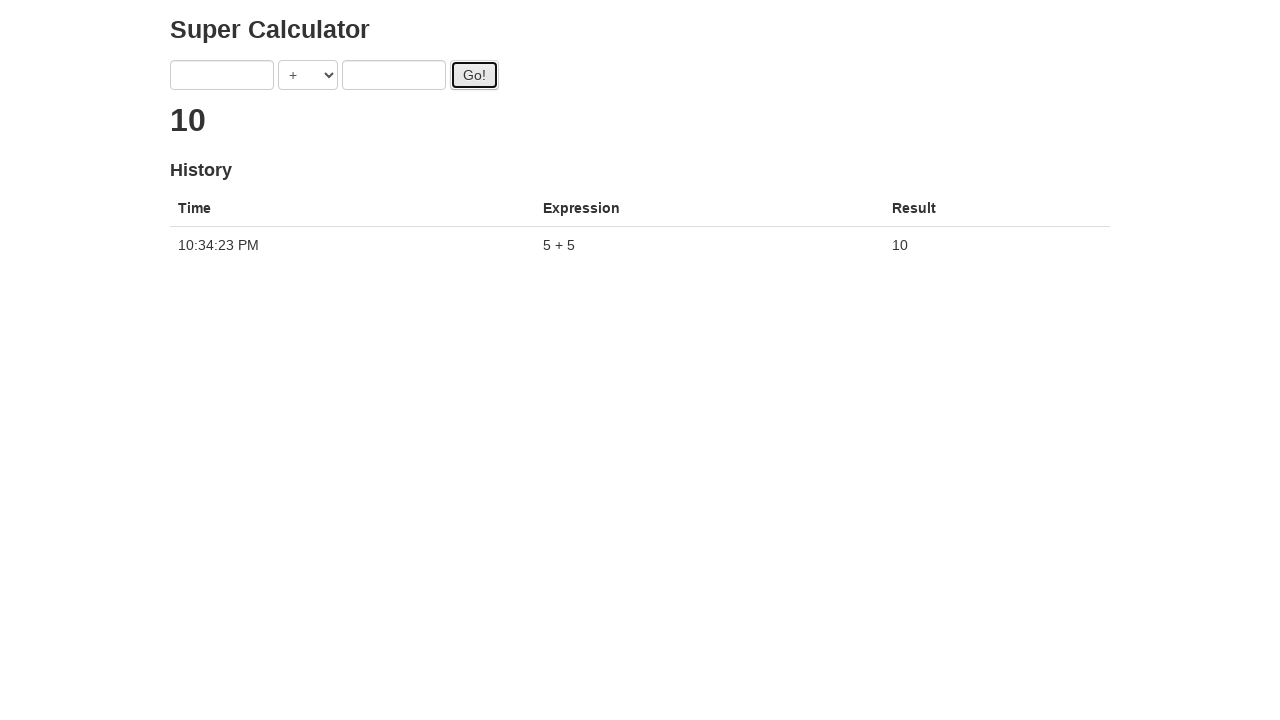

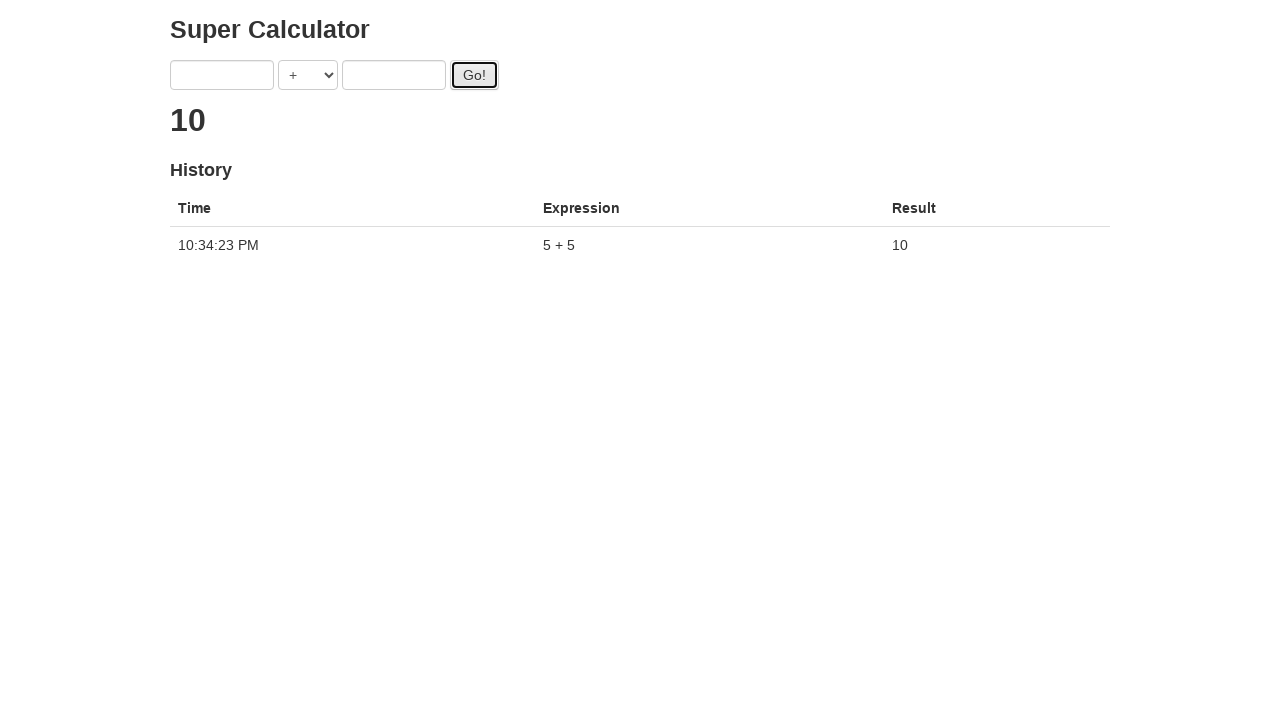